Tests the checked checkbox by verifying it's initially selected and can be unchecked

Starting URL: https://bonigarcia.dev/selenium-webdriver-java/web-form.html

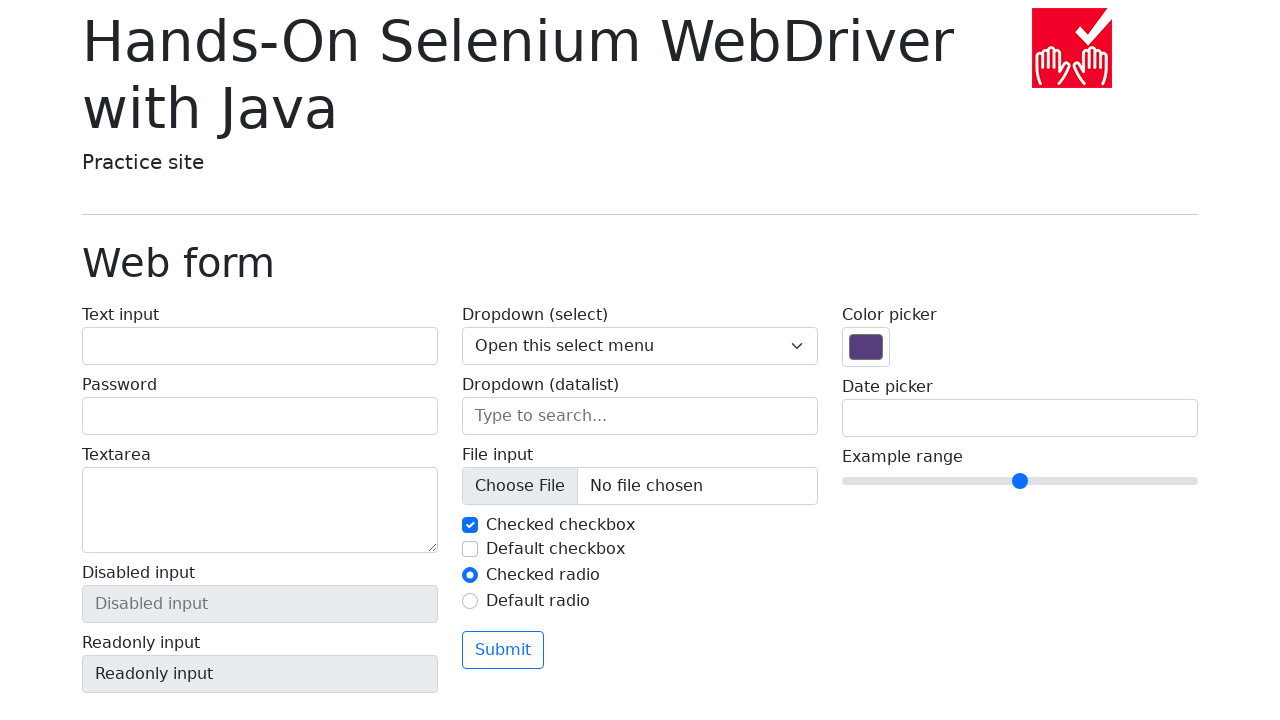

Navigated to web form page
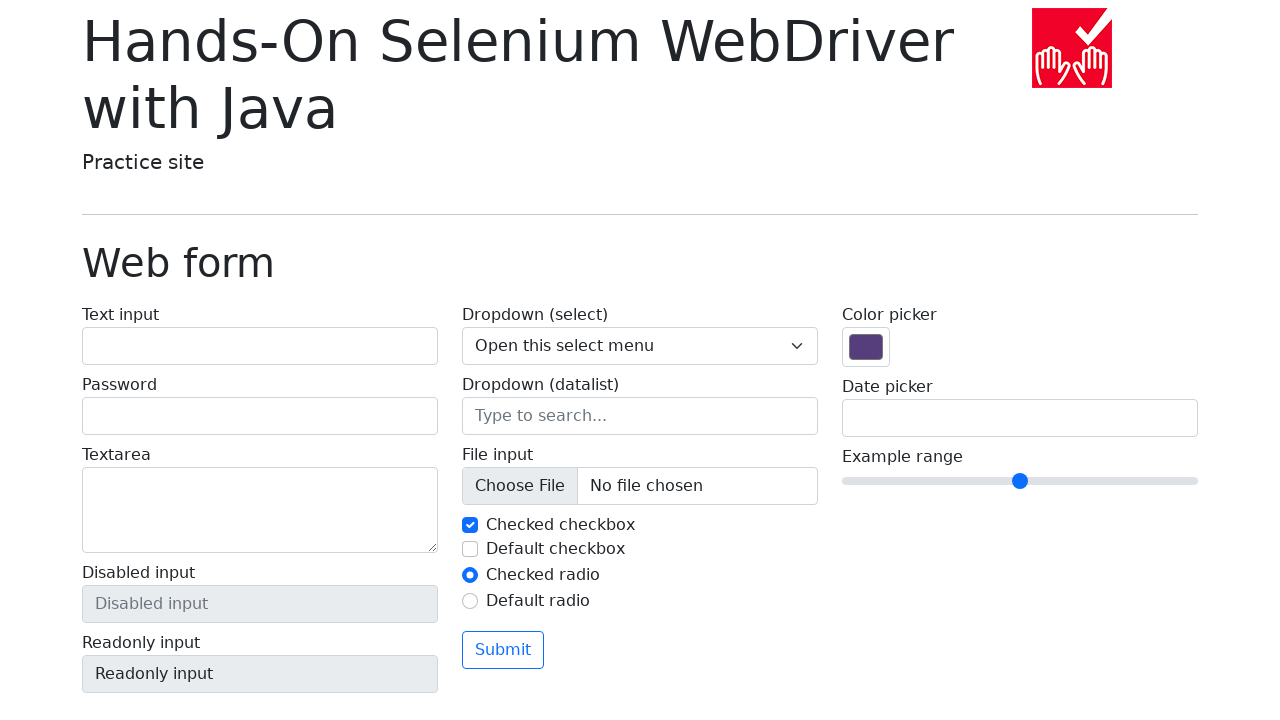

Located the checked checkbox element
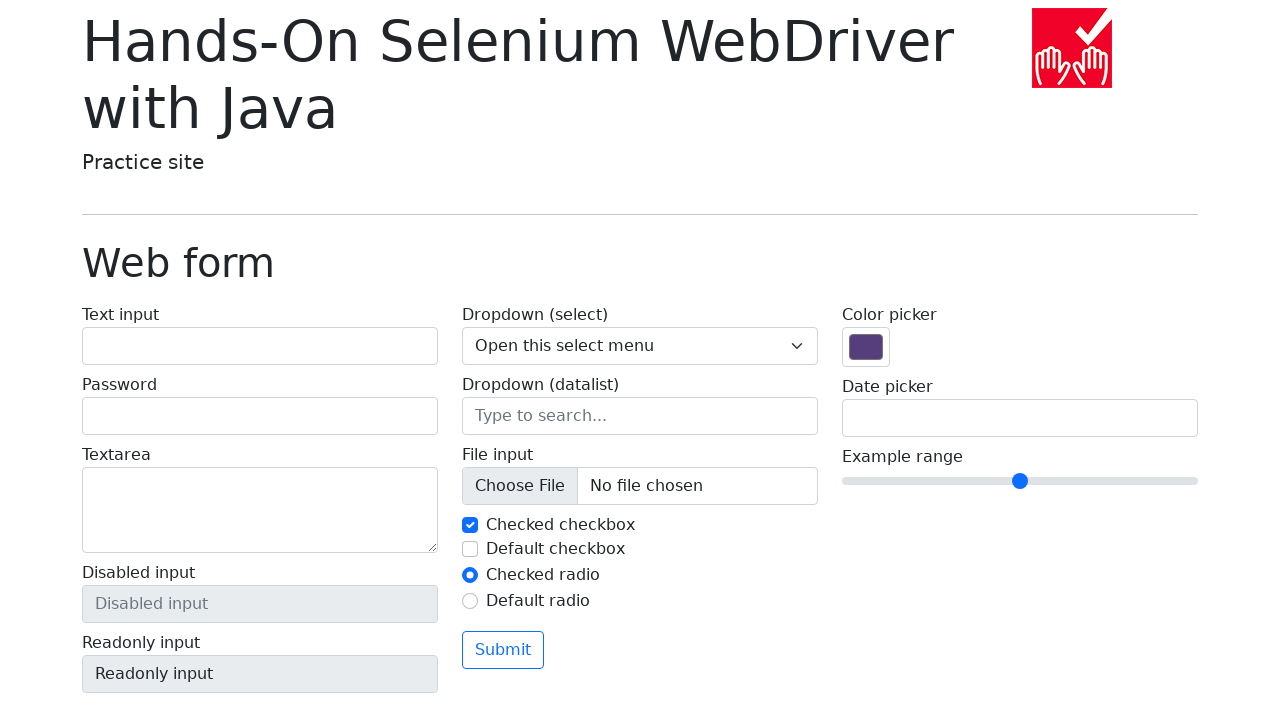

Verified that checkbox is initially checked
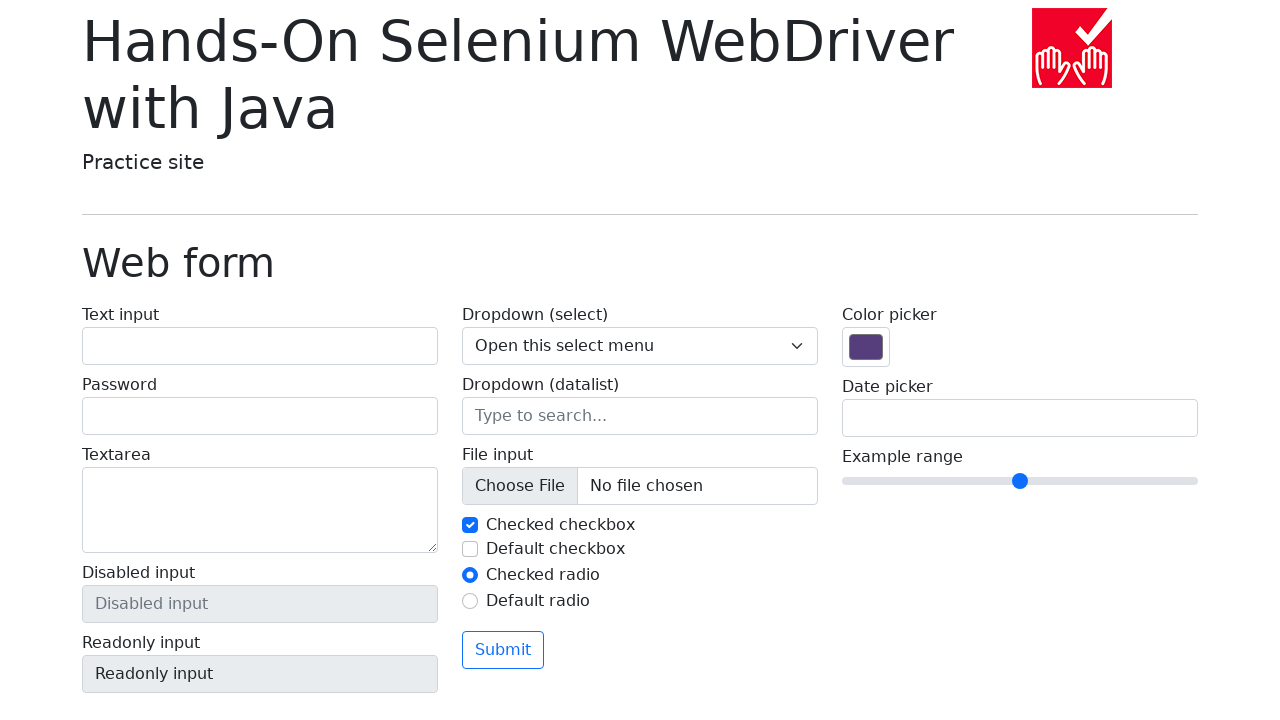

Clicked the checkbox to uncheck it at (470, 525) on #my-check-1
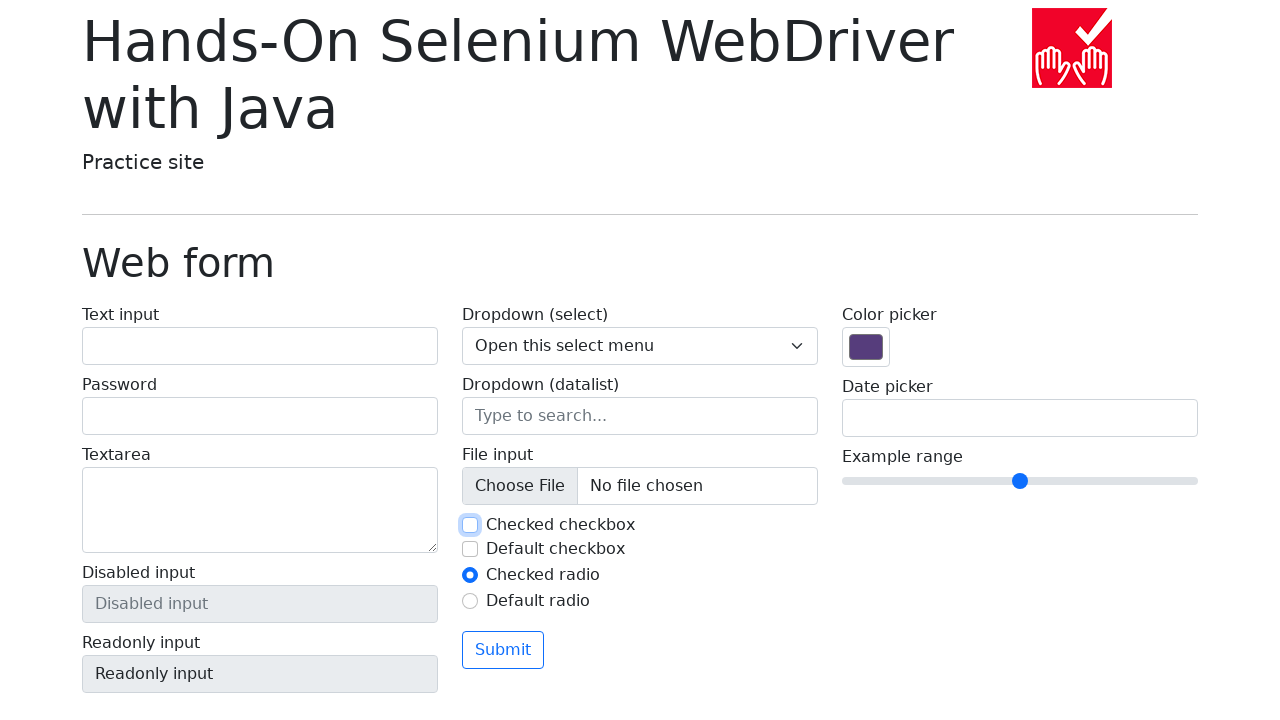

Verified that checkbox is now unchecked
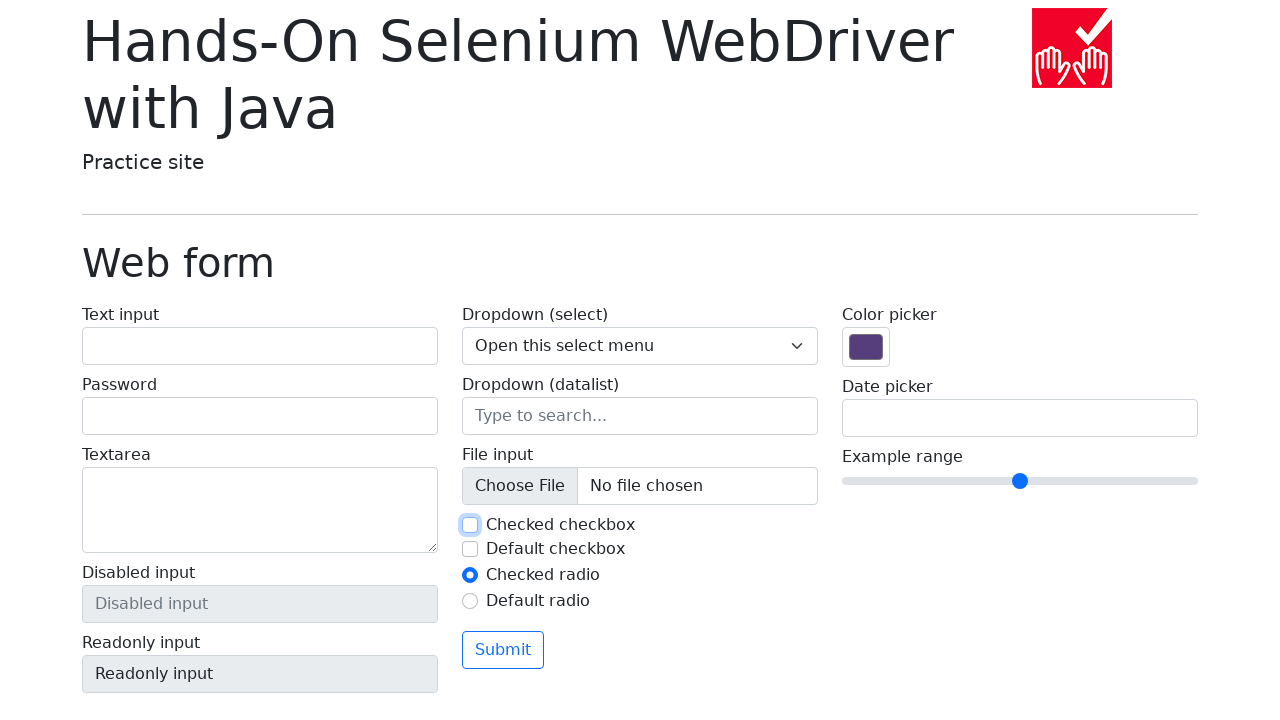

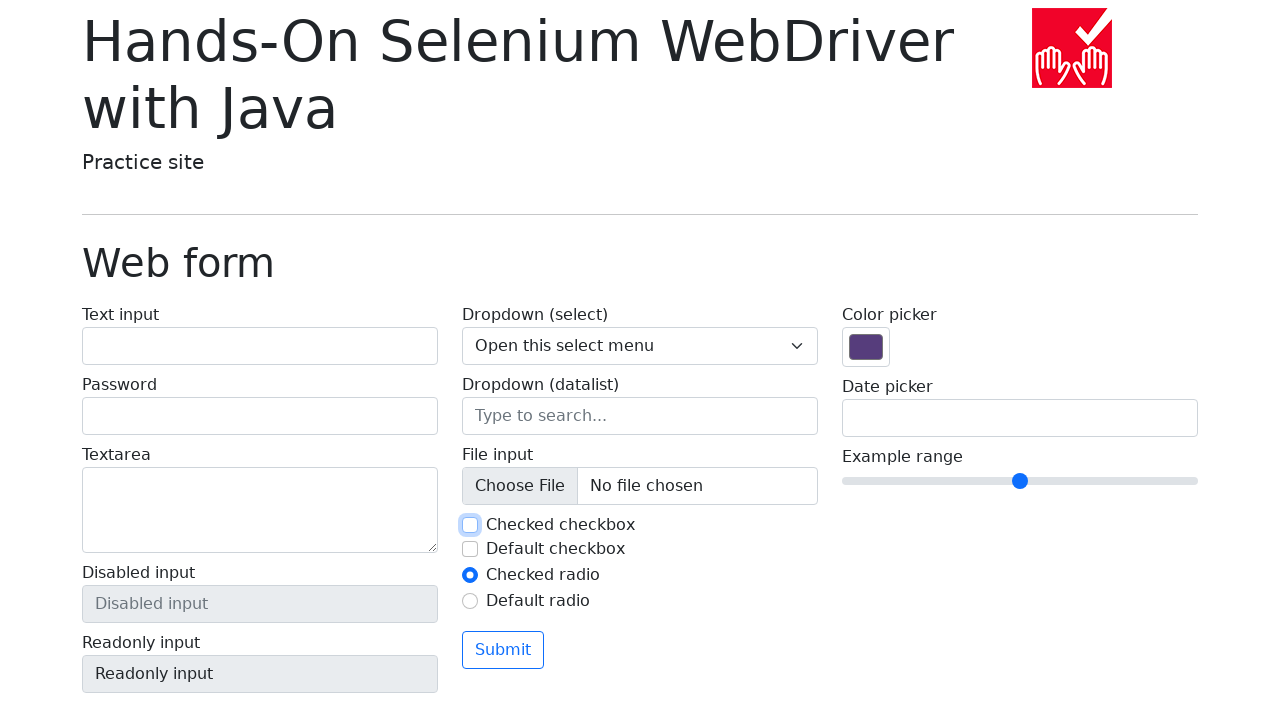